Tests clicking on multiple checkboxes and verifying each becomes checked

Starting URL: https://rahulshettyacademy.com/AutomationPractice/

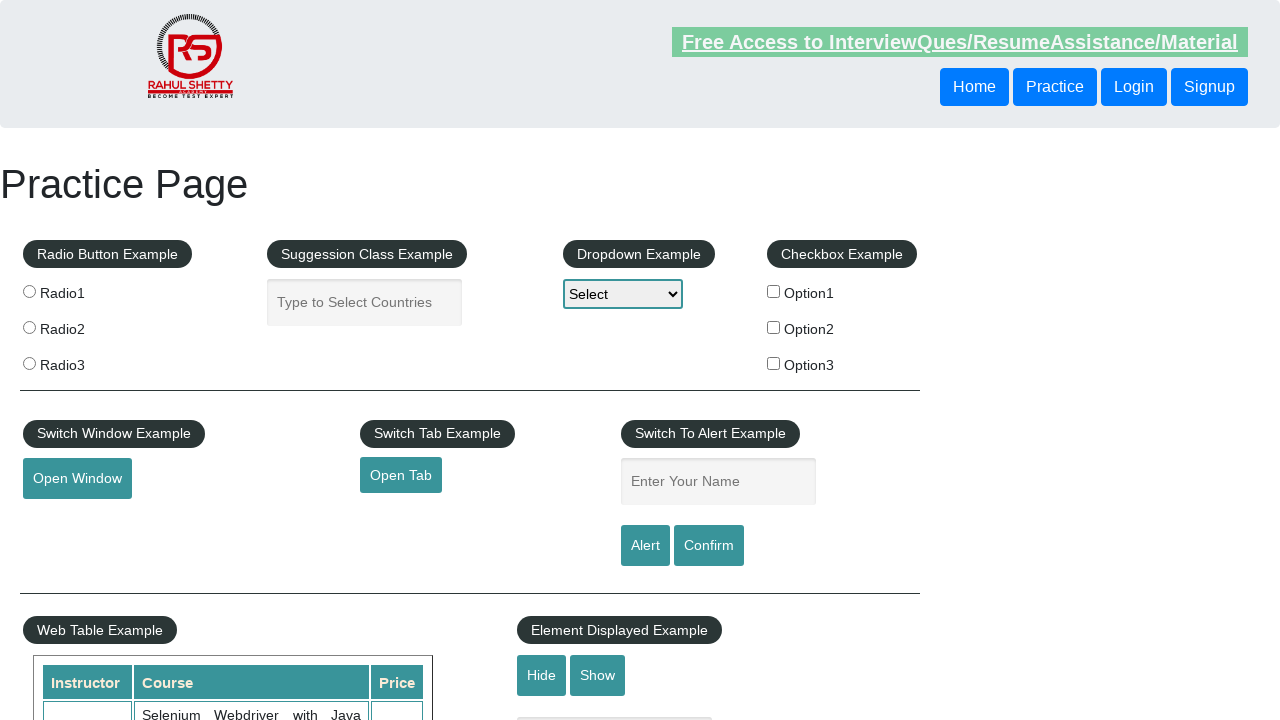

Located all checkboxes on the page
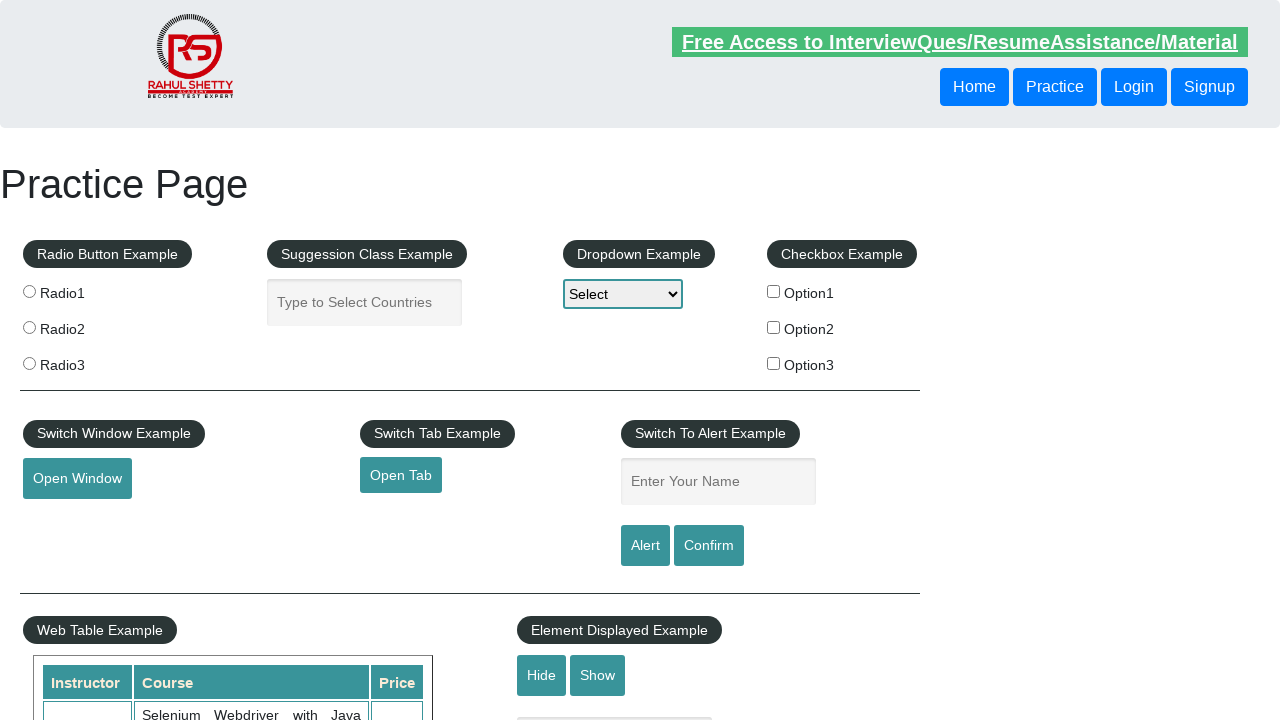

Counted 3 checkboxes on the page
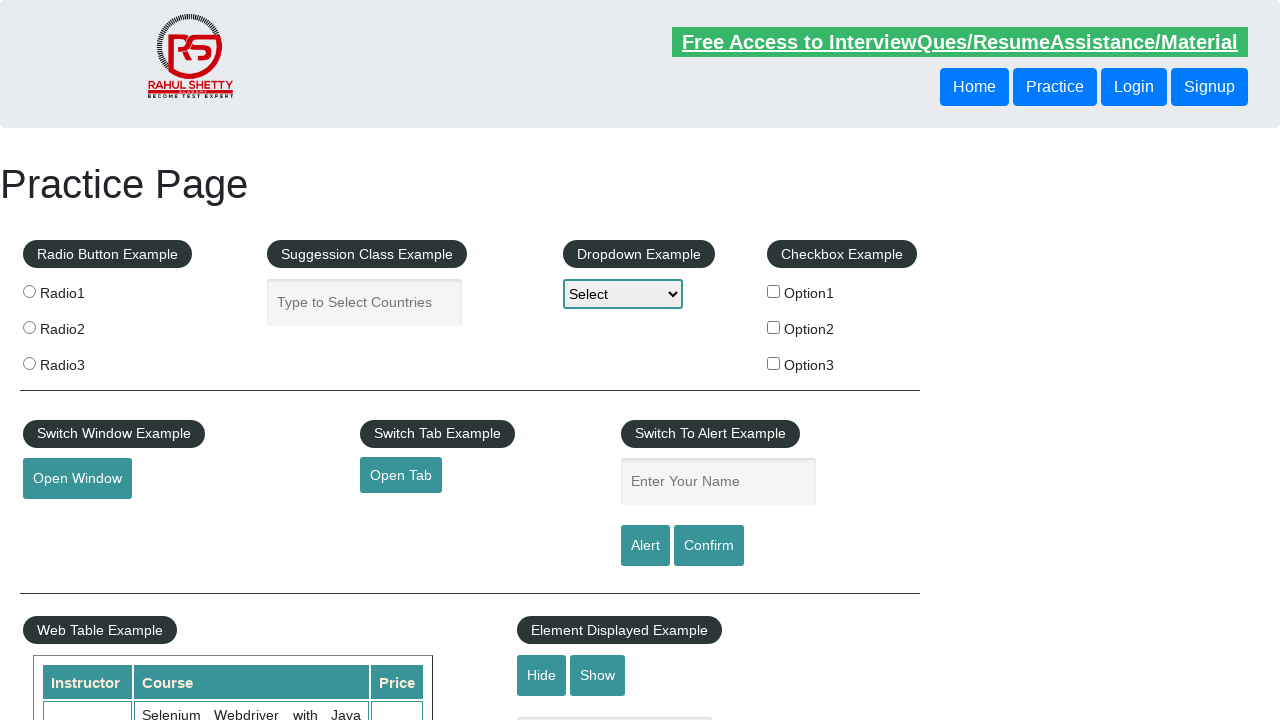

Clicked checkbox 0 at (774, 291) on input[type='checkbox'] >> nth=0
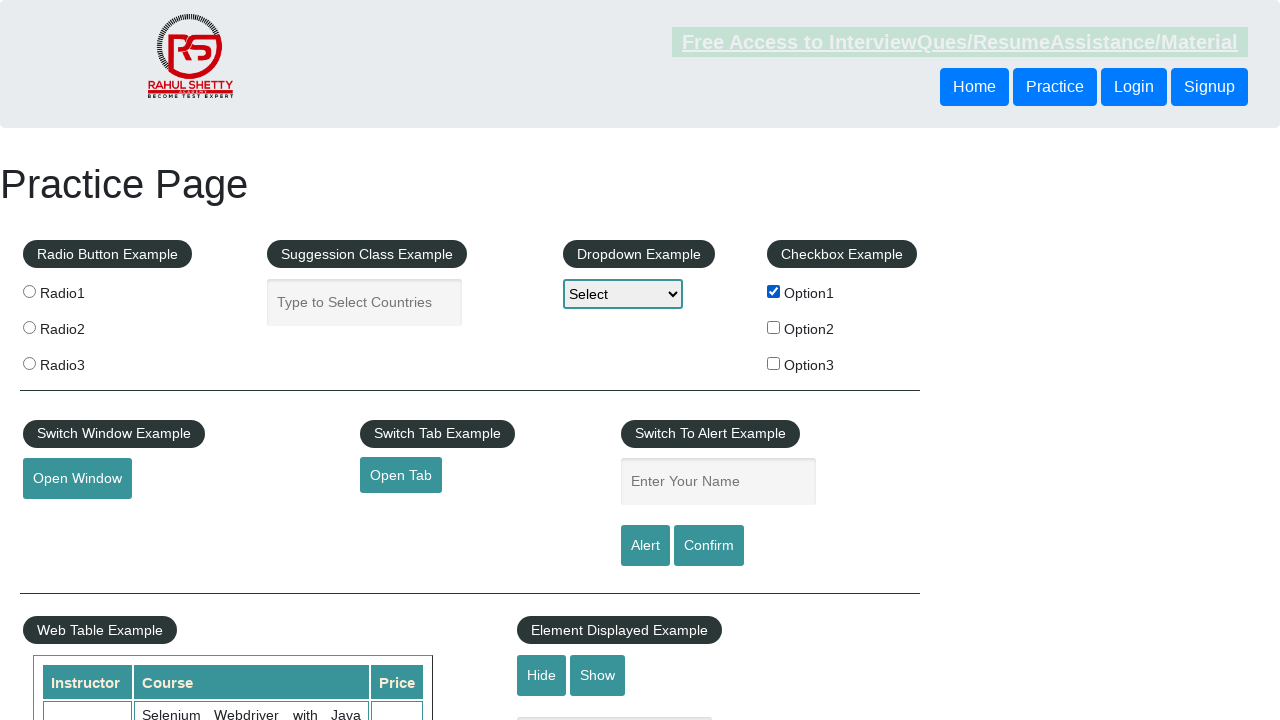

Verified checkbox 0 is checked
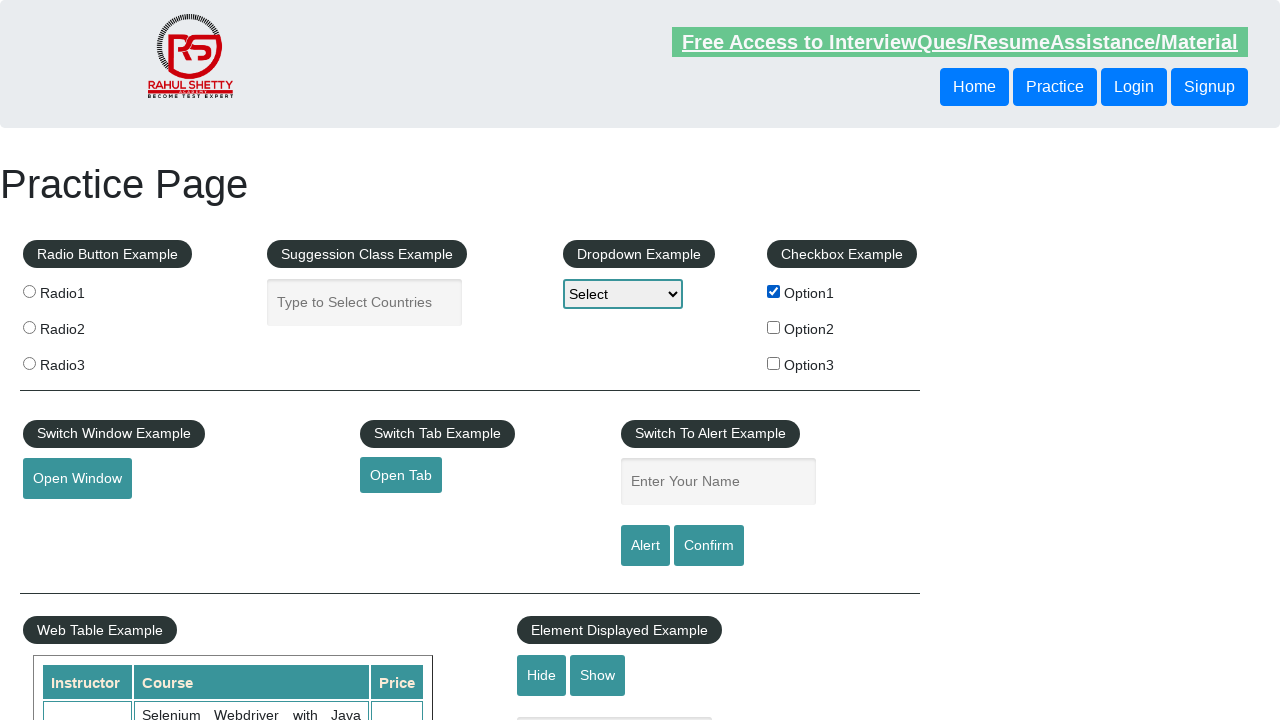

Clicked checkbox 1 at (774, 327) on input[type='checkbox'] >> nth=1
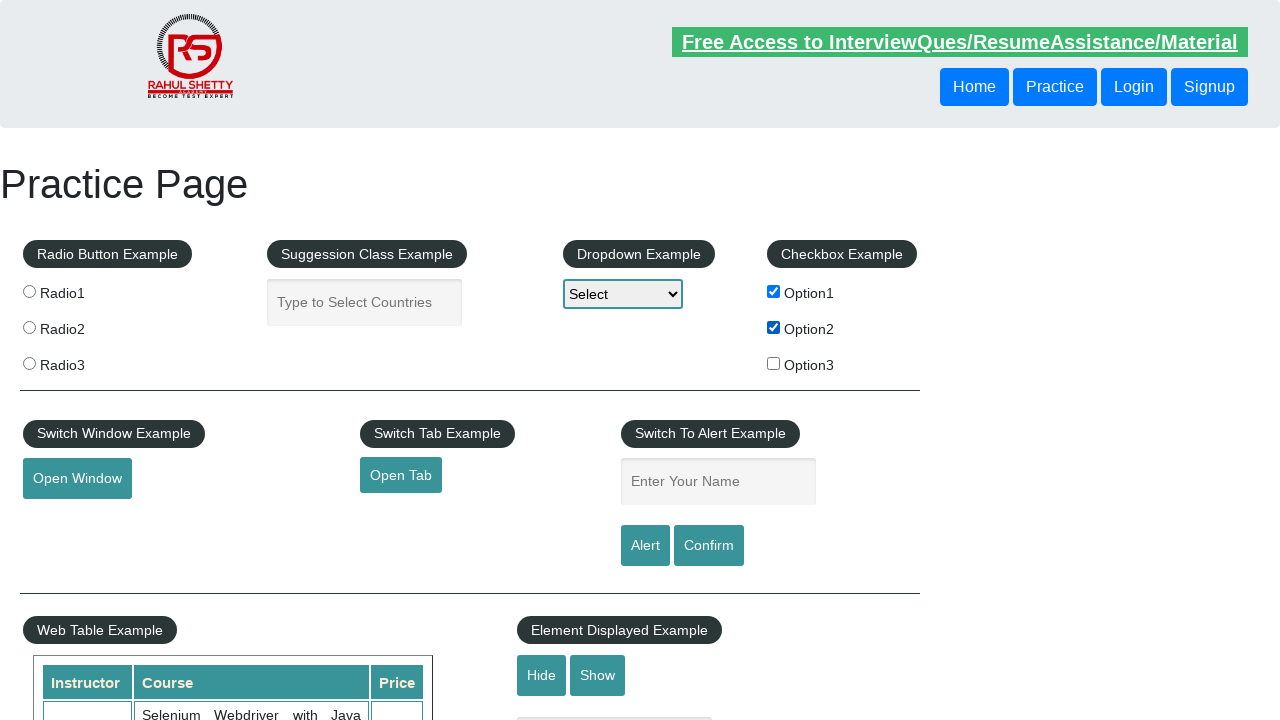

Verified checkbox 1 is checked
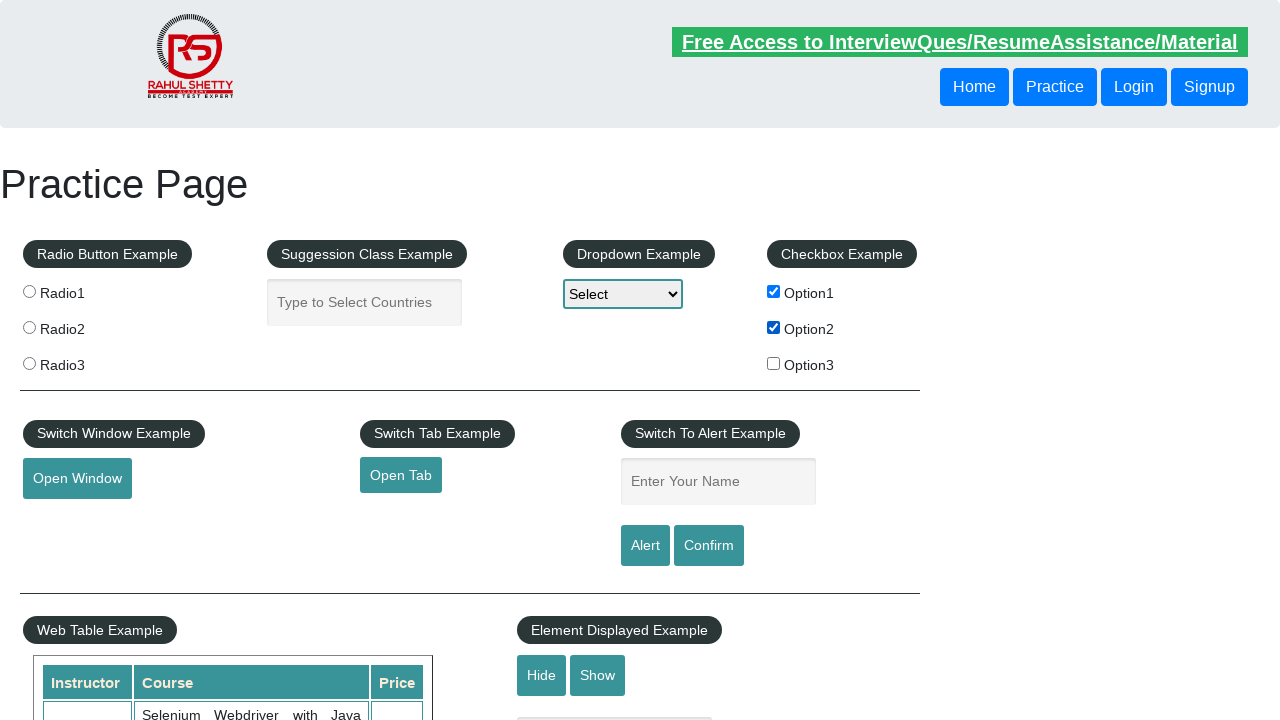

Clicked checkbox 2 at (774, 363) on input[type='checkbox'] >> nth=2
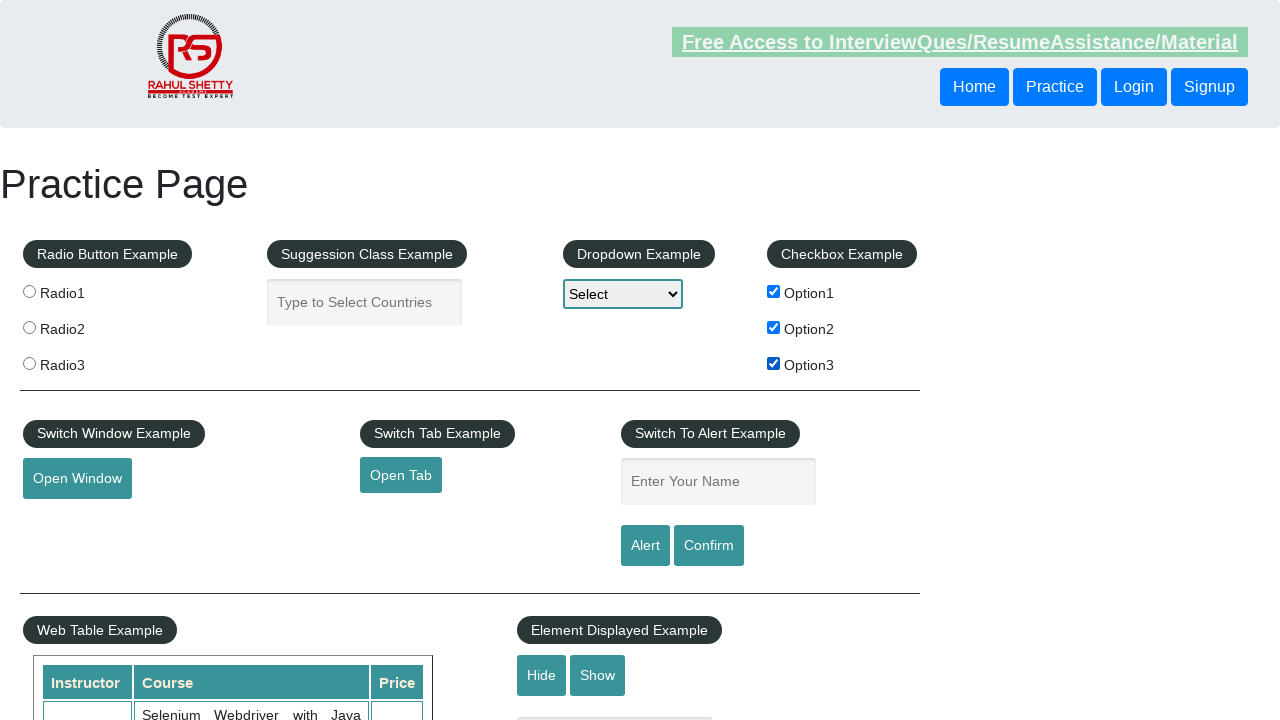

Verified checkbox 2 is checked
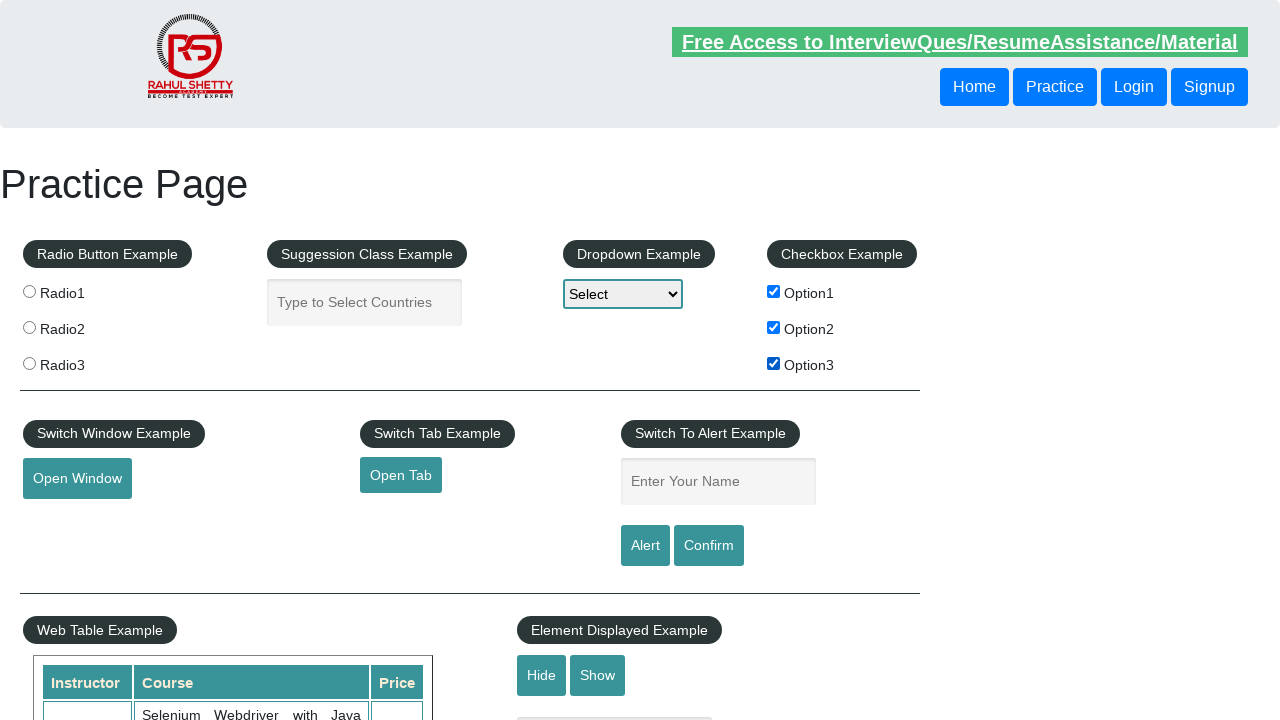

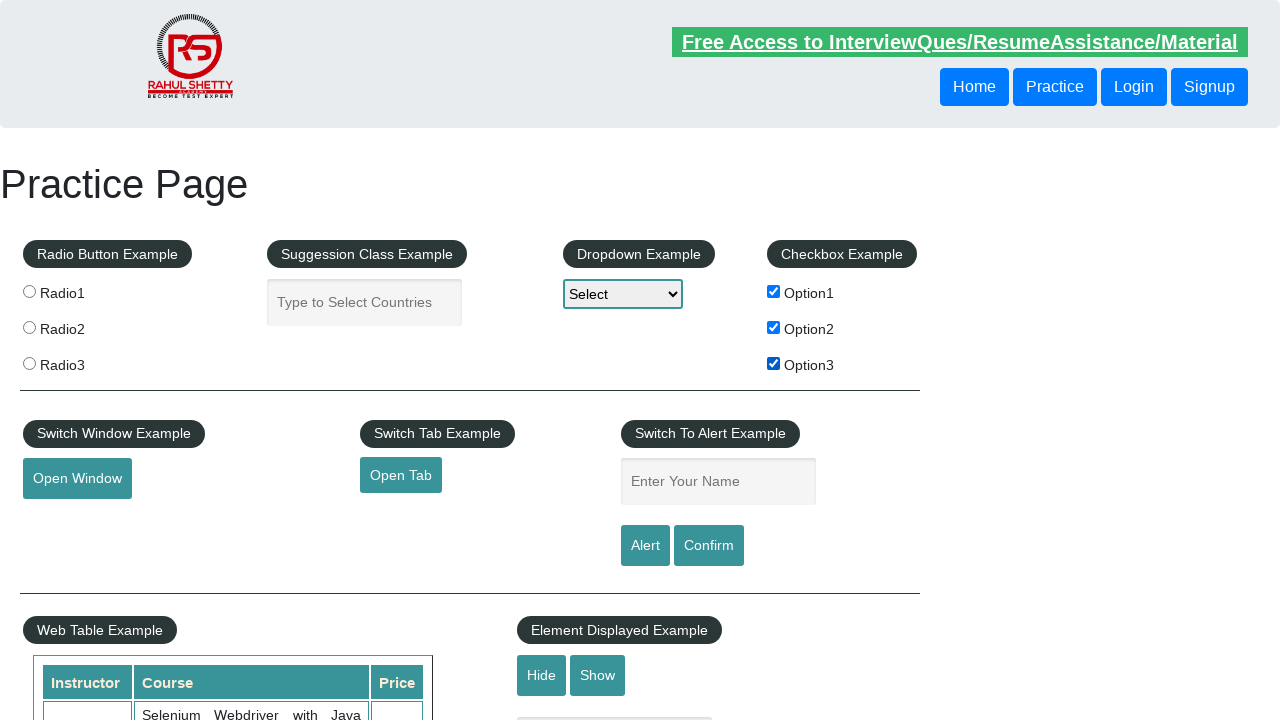